Tests double-click functionality on a button

Starting URL: https://sahitest.com/demo/clicks.htm

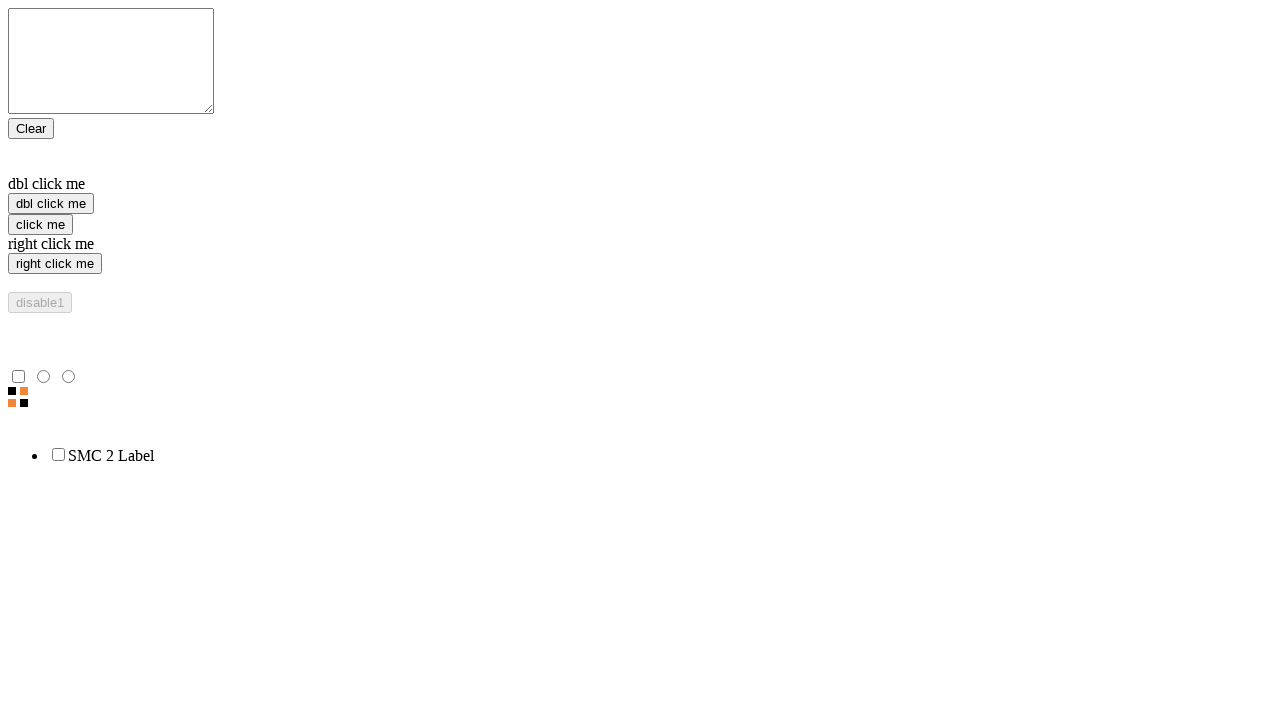

Navigated to clicks demo page
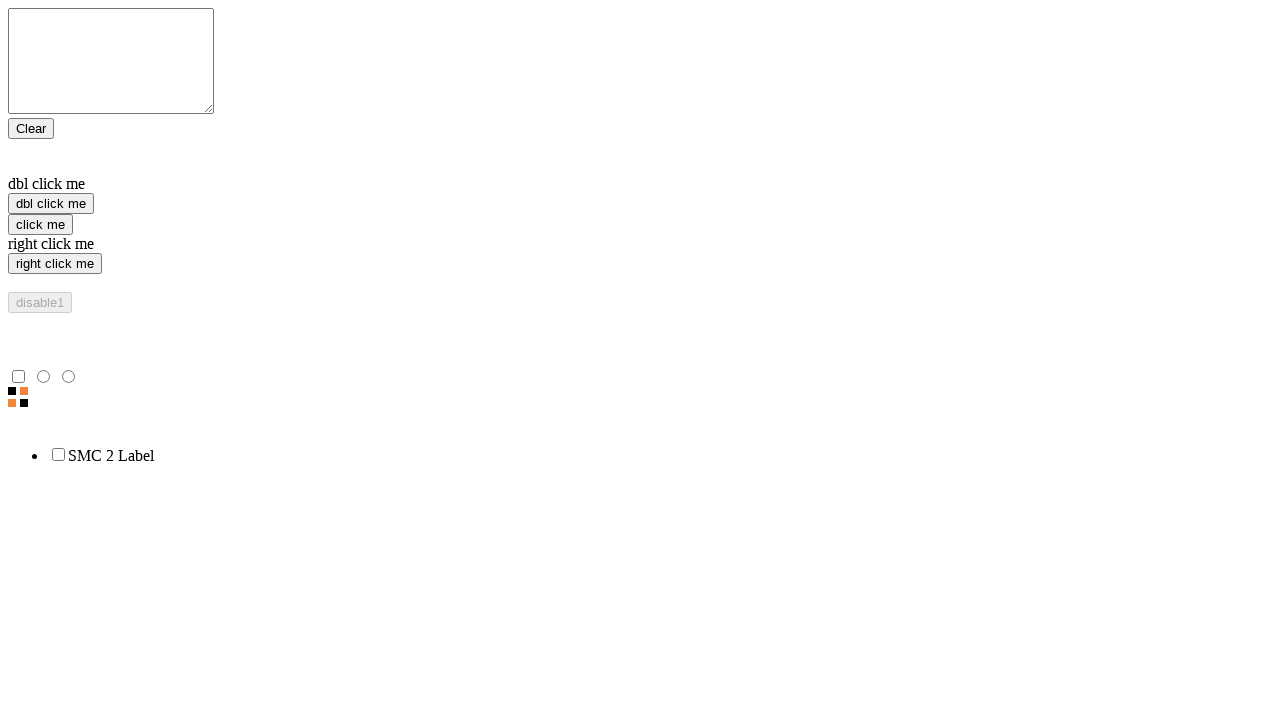

Double-clicked the 'dbl click me' button at (51, 204) on input[value="dbl click me"]
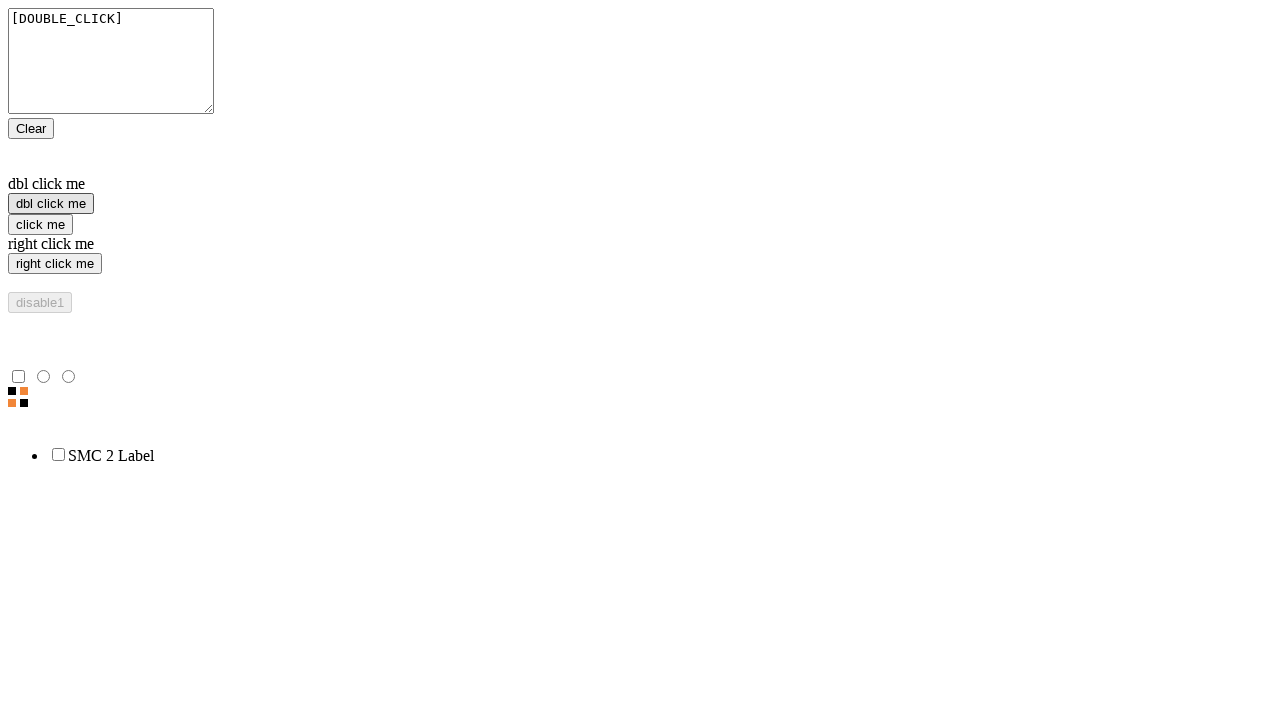

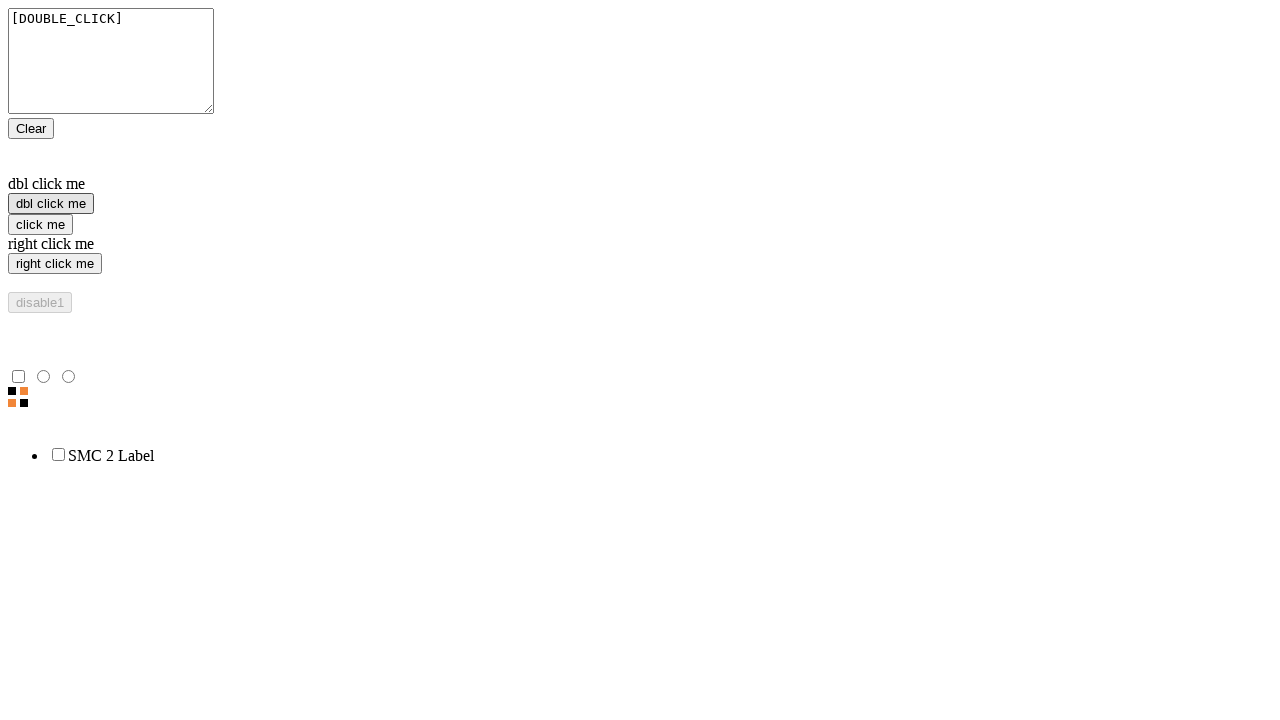